Tests clicking a primary button on the UI Testing Playground class attribute page to verify button interaction

Starting URL: http://uitestingplayground.com/classattr

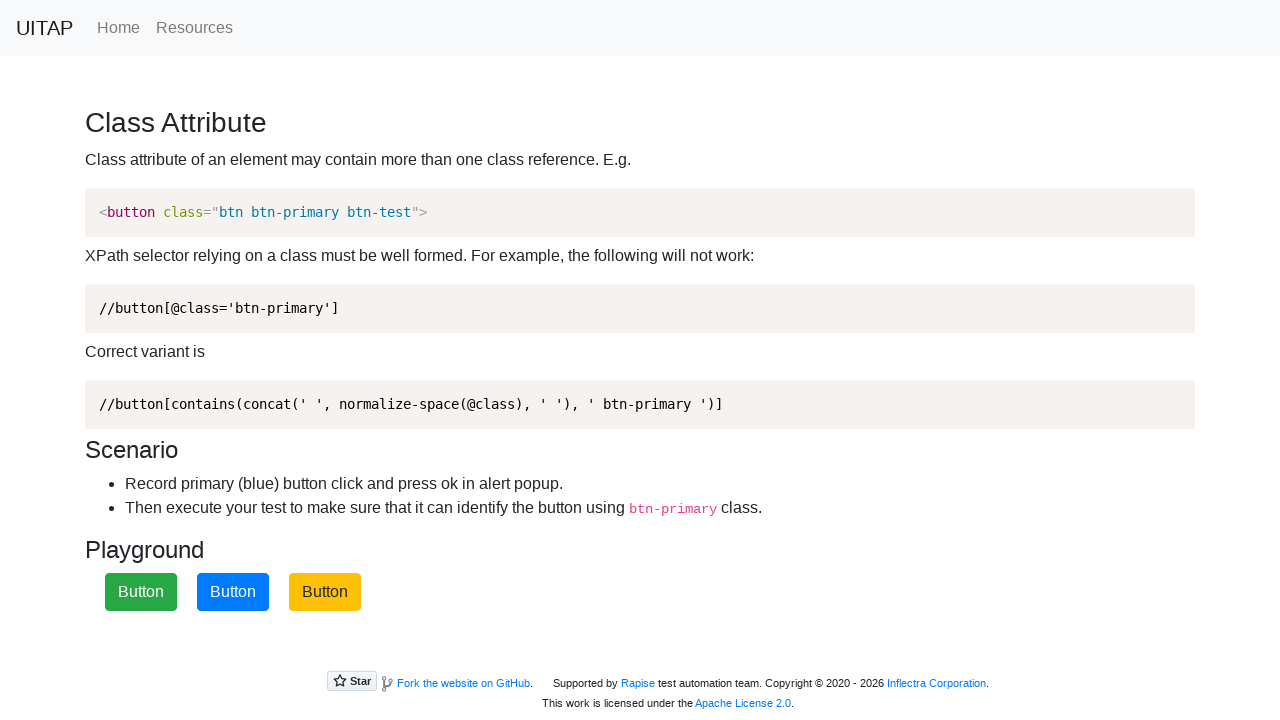

Navigated to UI Testing Playground class attribute page
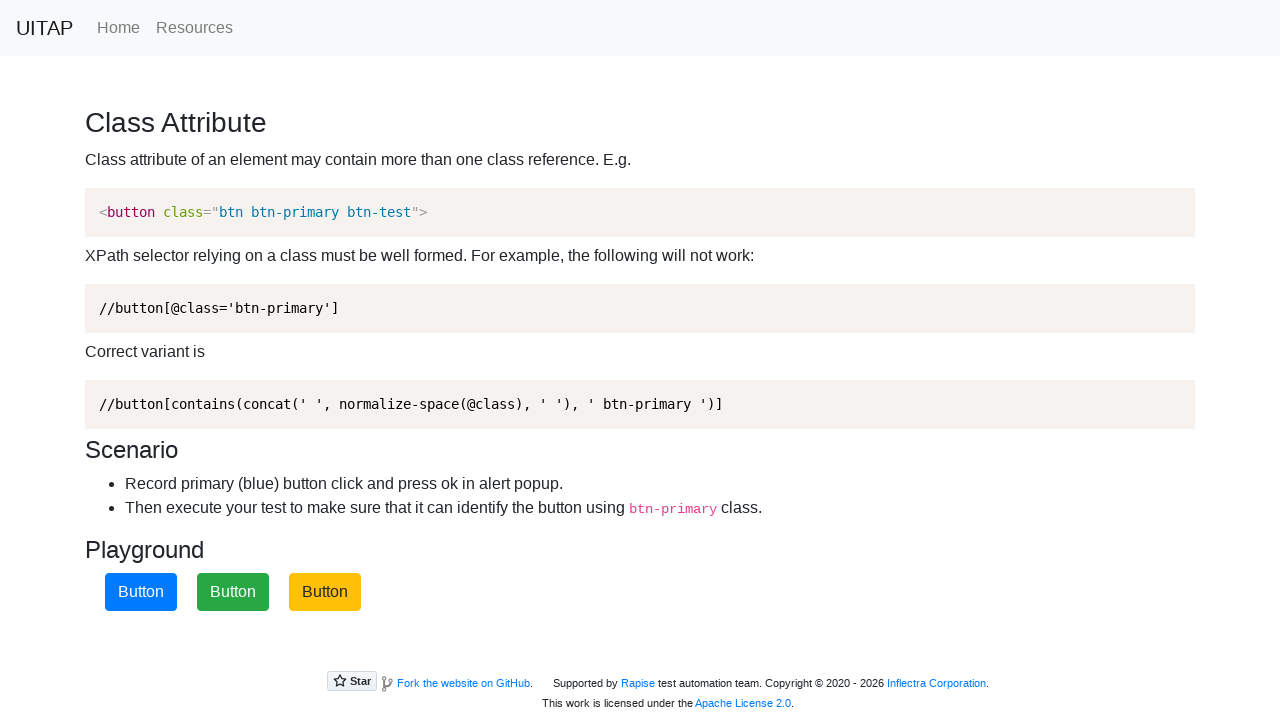

Clicked the primary button at (141, 592) on .btn-primary
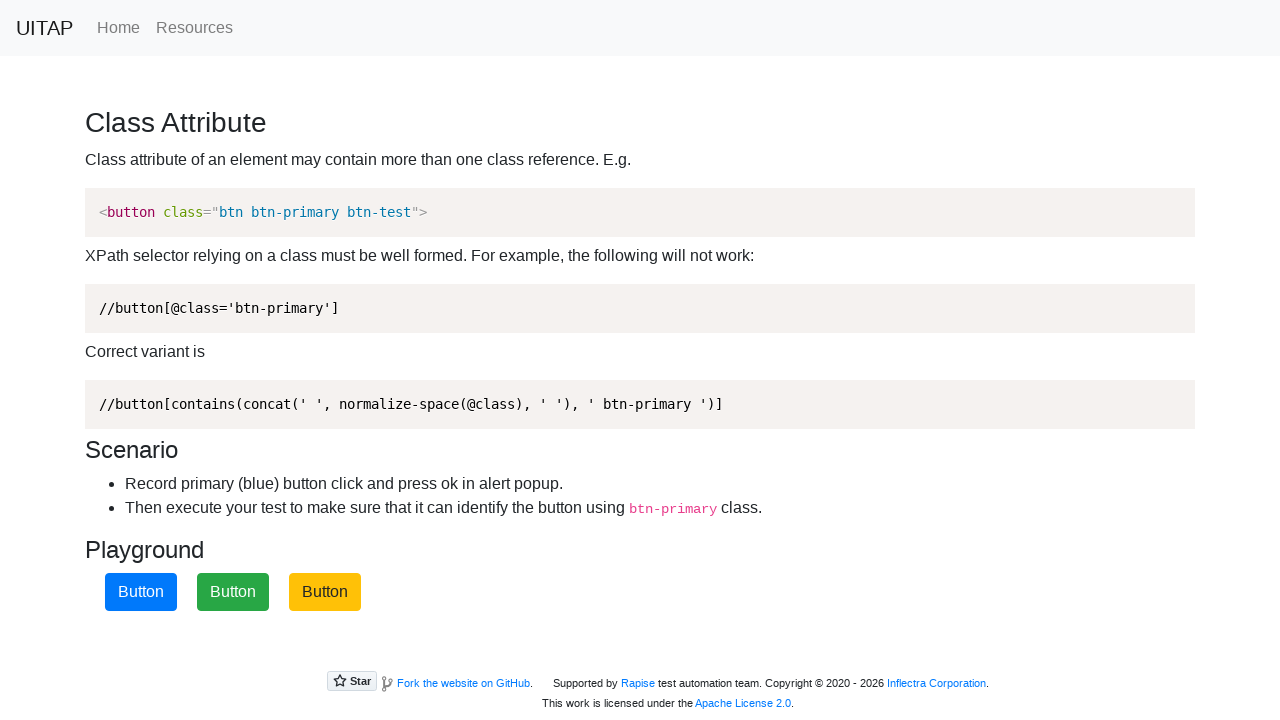

Waited 1 second to observe button interaction result
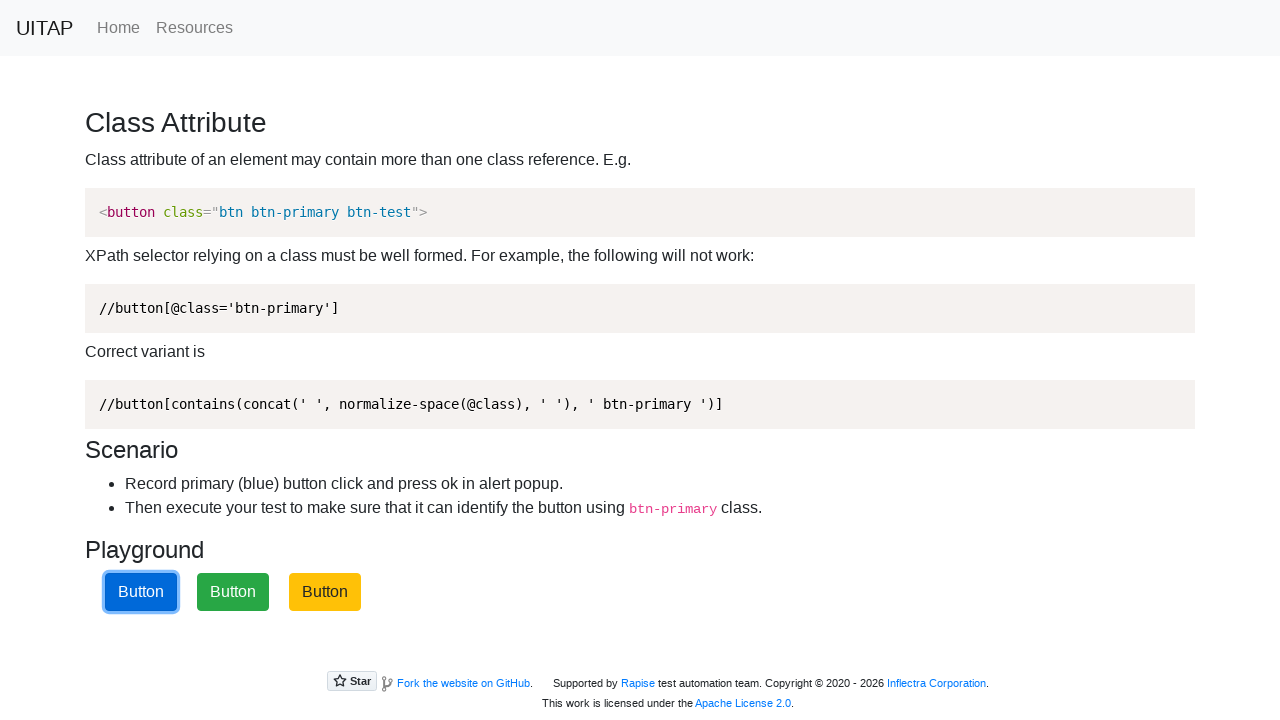

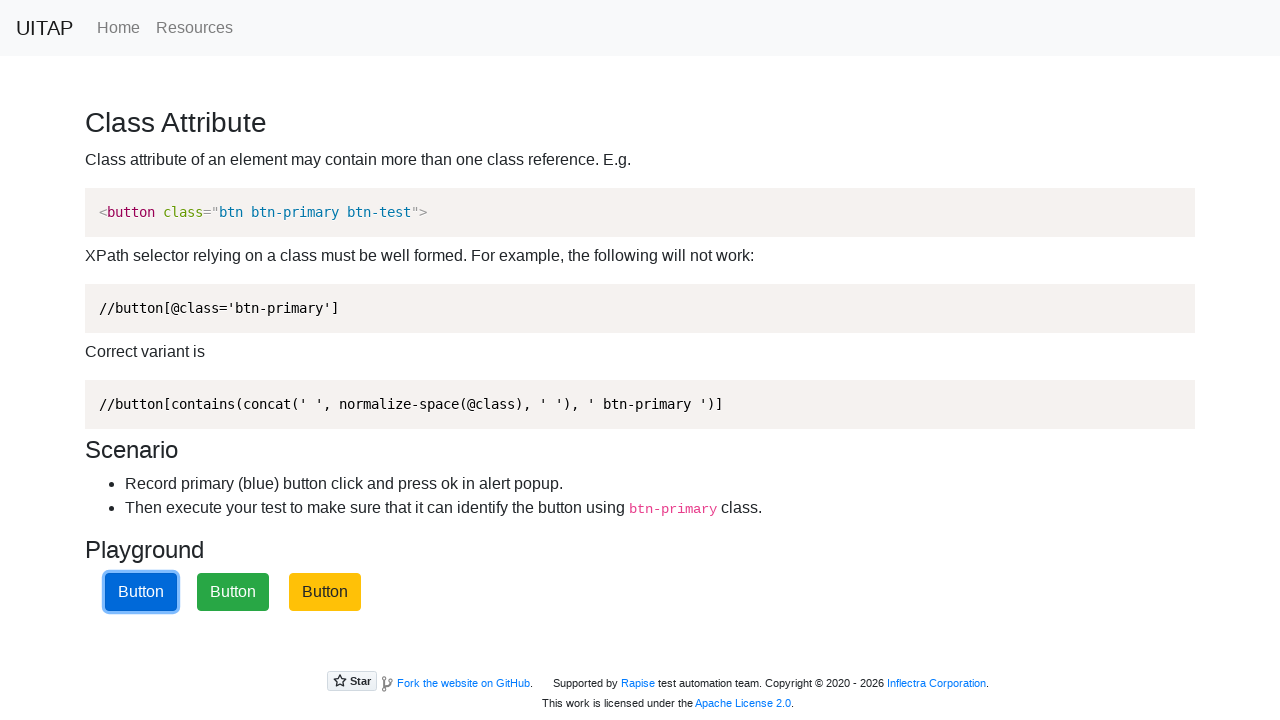